Tests handling of JavaScript prompt alert by clicking a button that triggers a prompt, entering text, and accepting it

Starting URL: https://demoqa.com/alerts

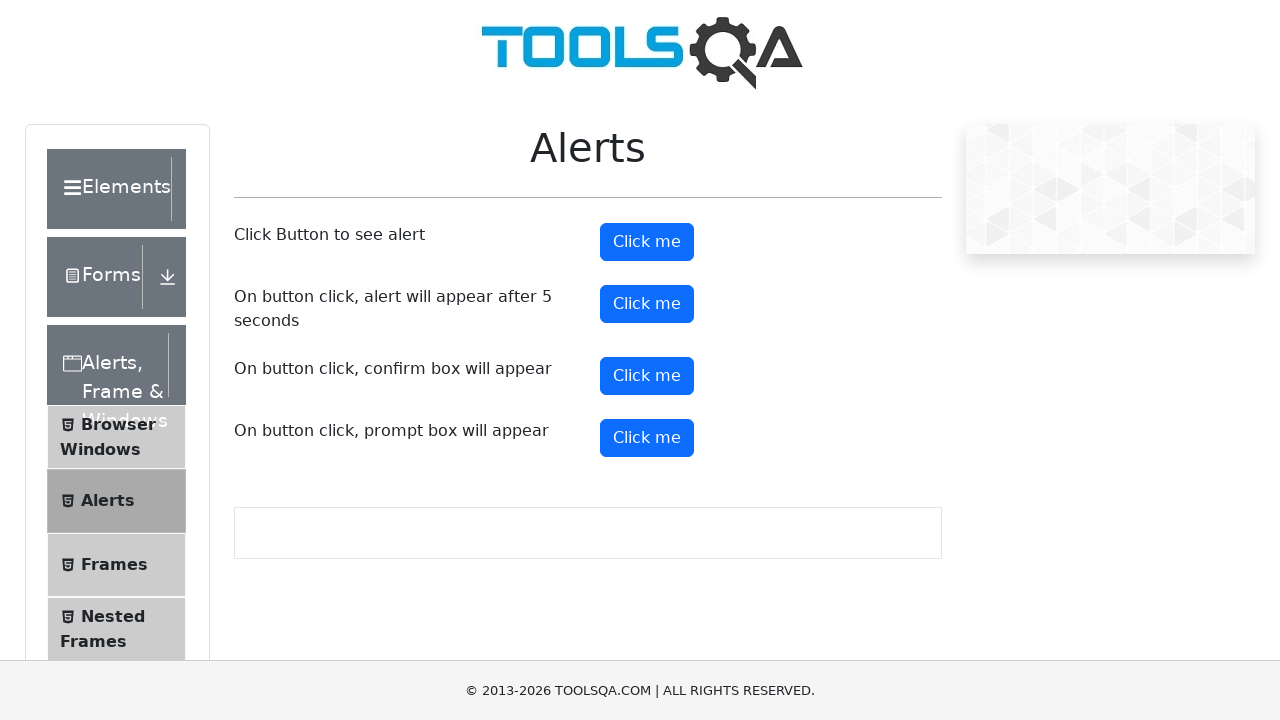

Clicked button to trigger prompt alert at (647, 438) on button#promtButton
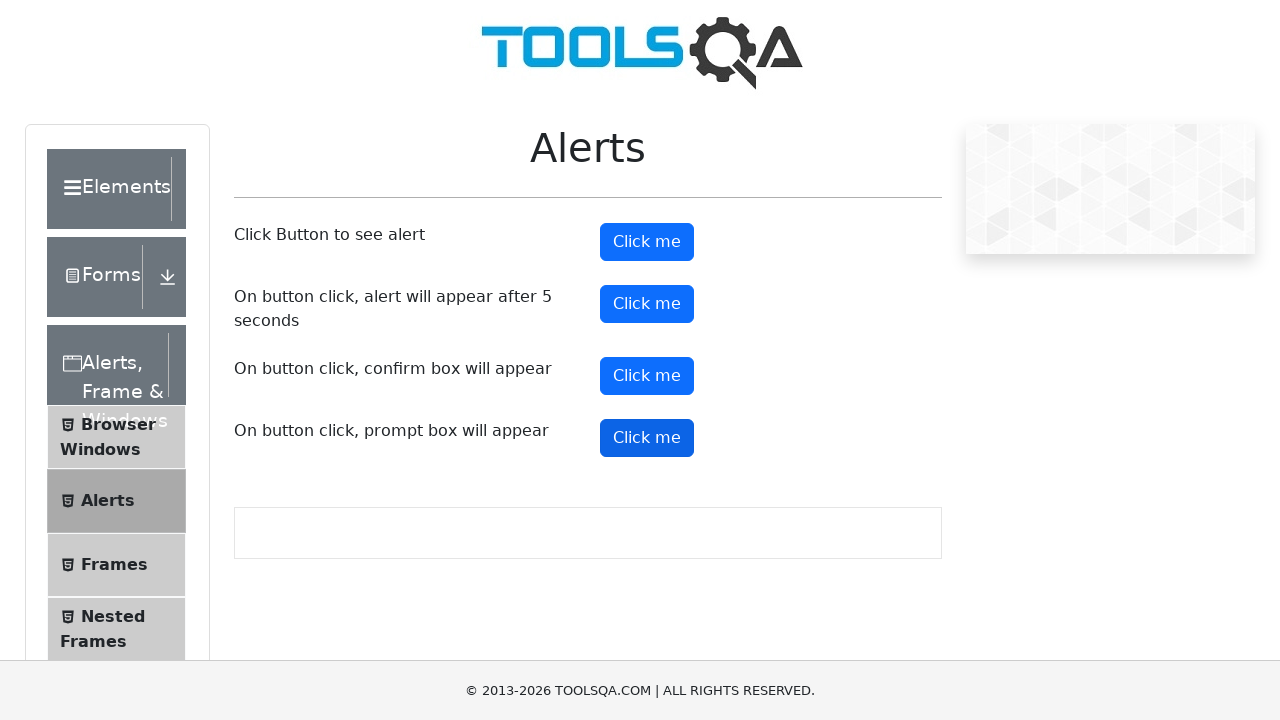

Set up dialog handler to accept prompt with text 'Hello world'
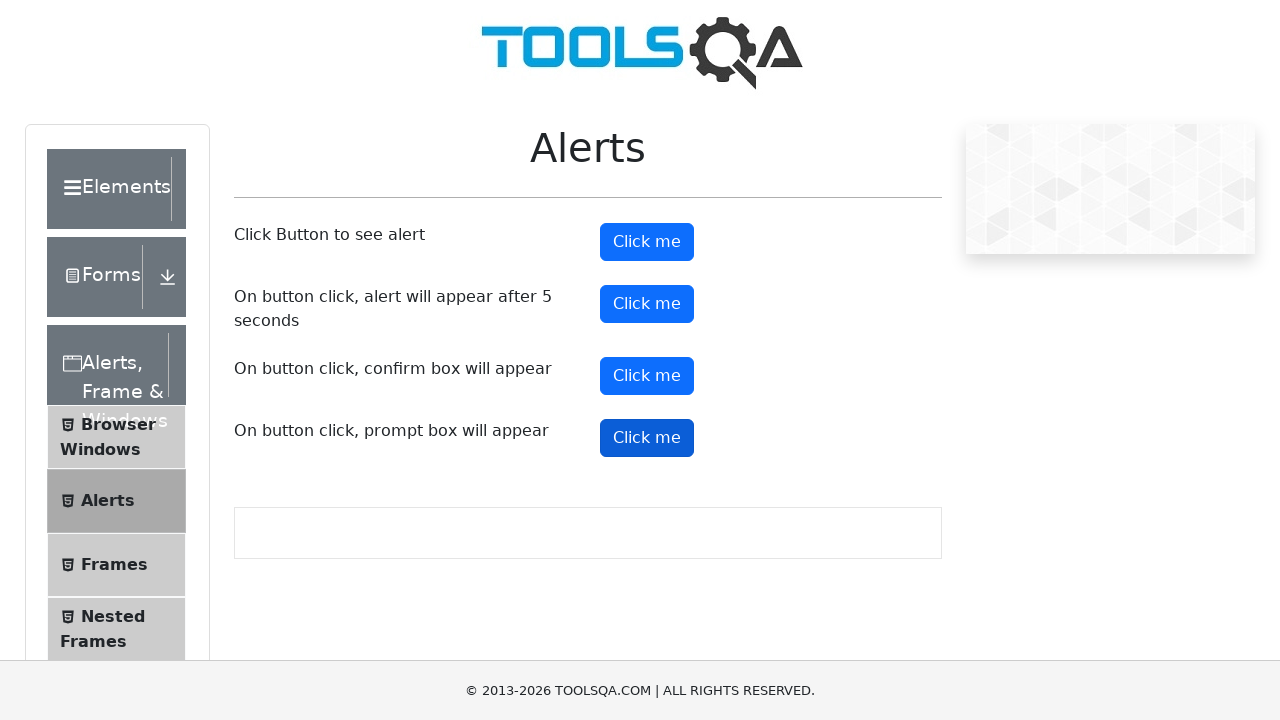

Waited for prompt alert to be processed
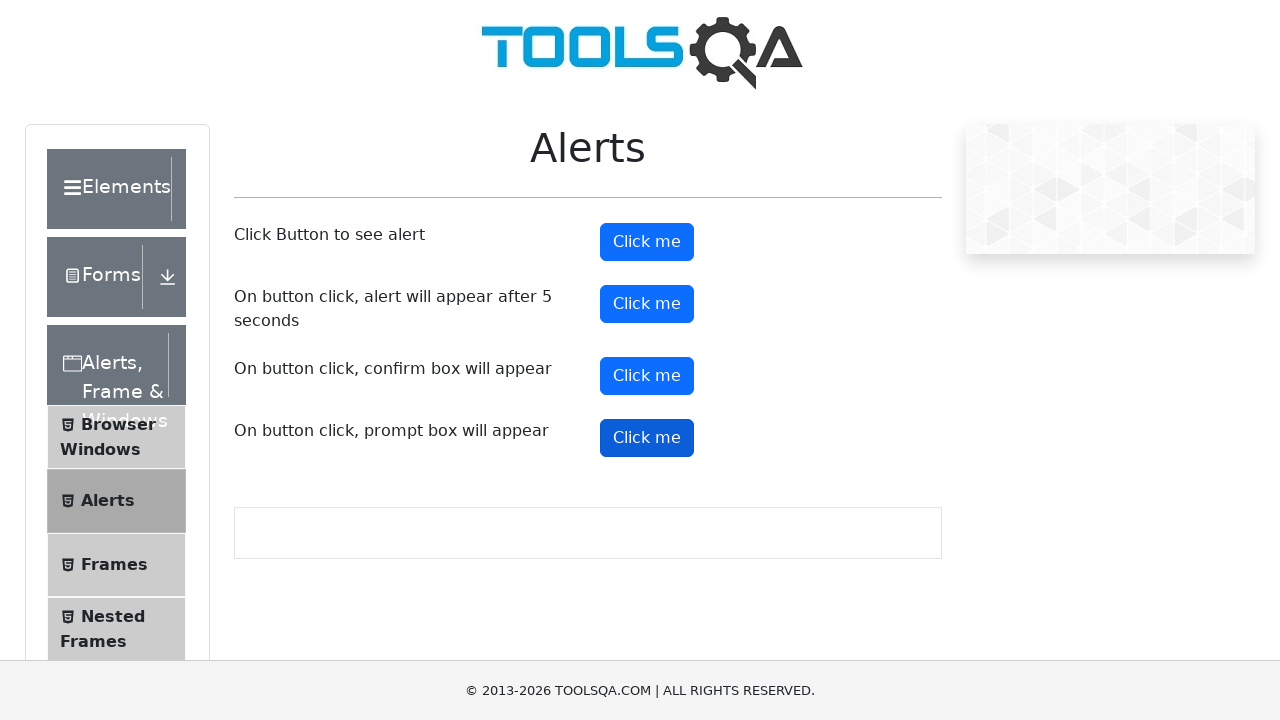

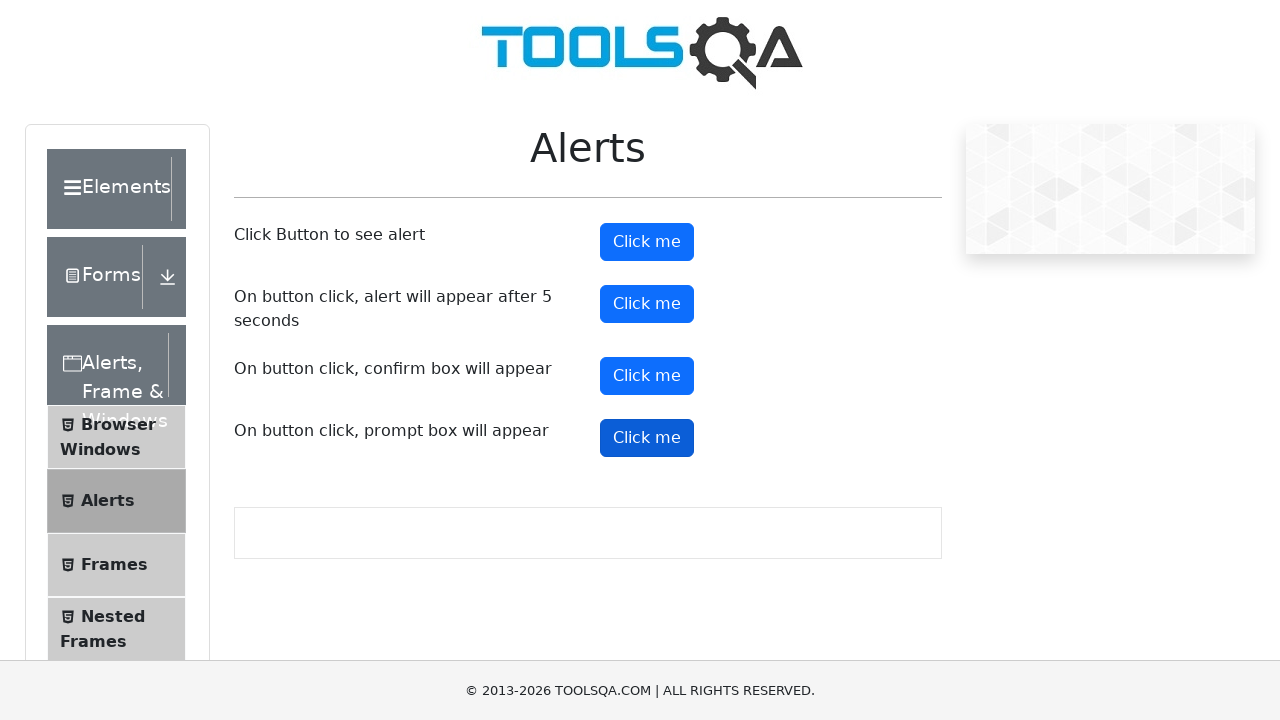